Tests product filtering by origin/country of manufacture, expanding filter options and selecting different origin checkboxes

Starting URL: https://bepantoan.vn

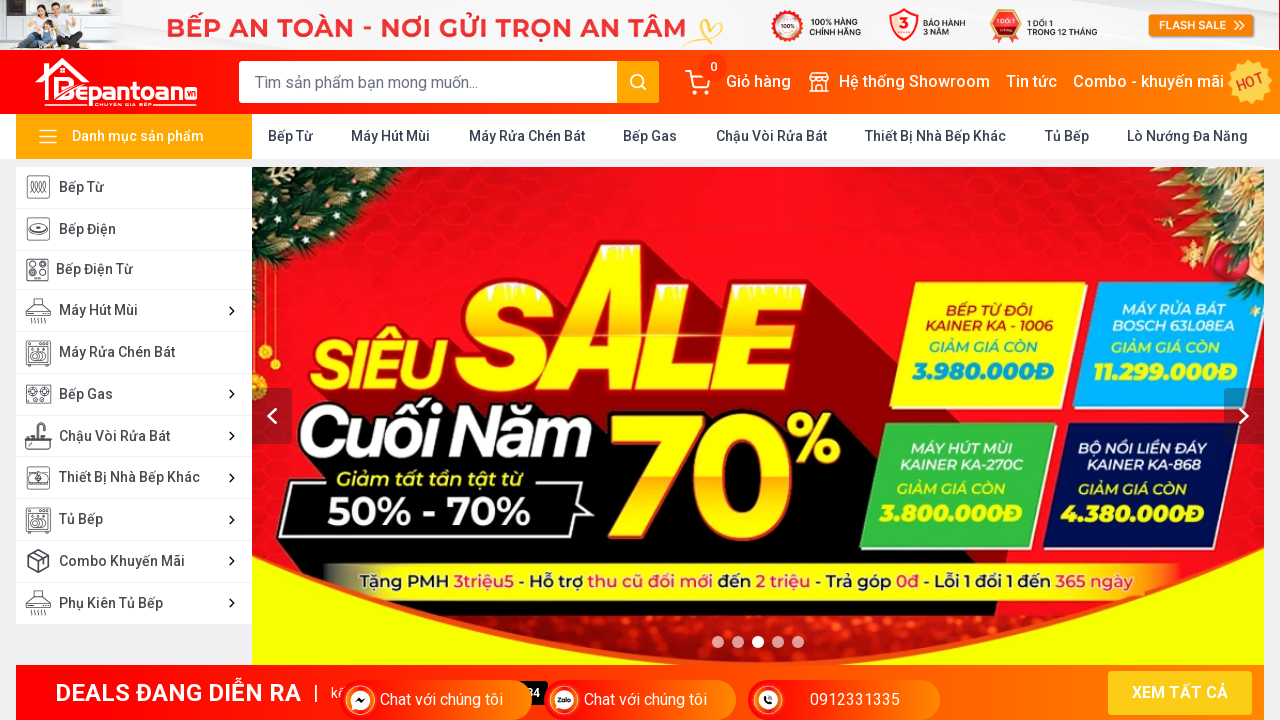

Clicked on 'Bếp Từ' category at (290, 136) on xpath=//a[text()=' Bếp Từ ']
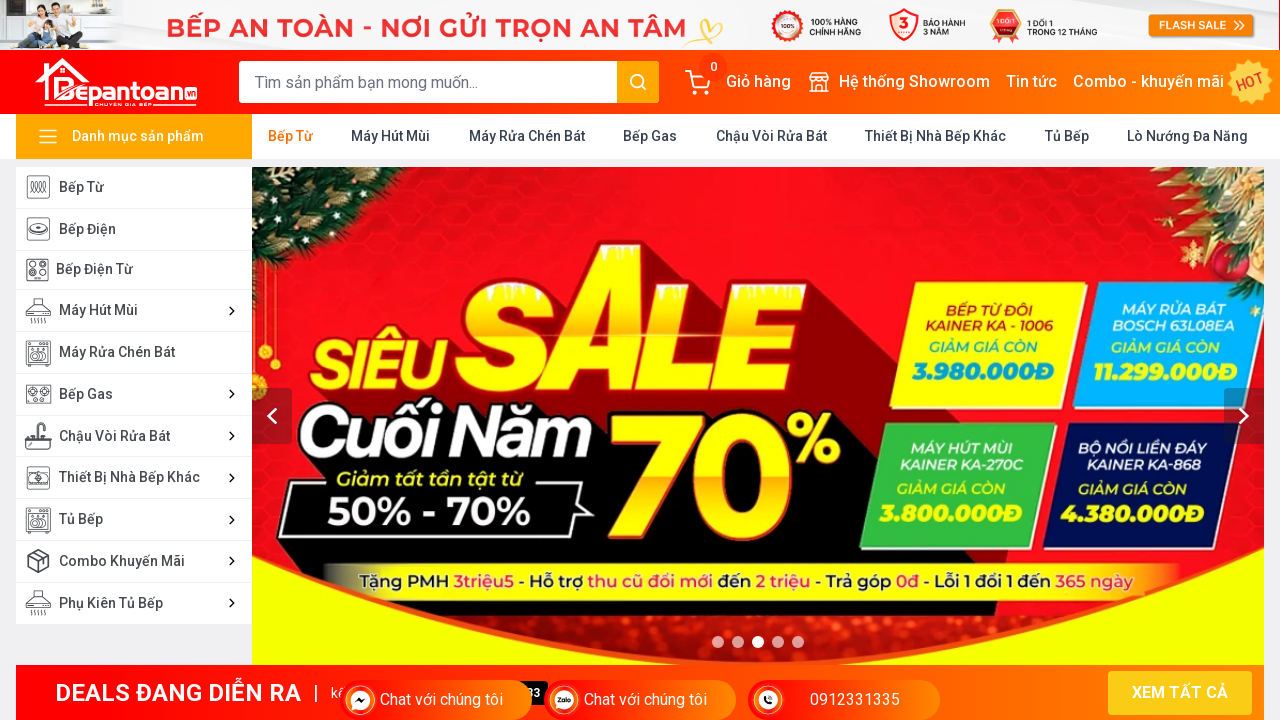

Waited 3 seconds for page to load
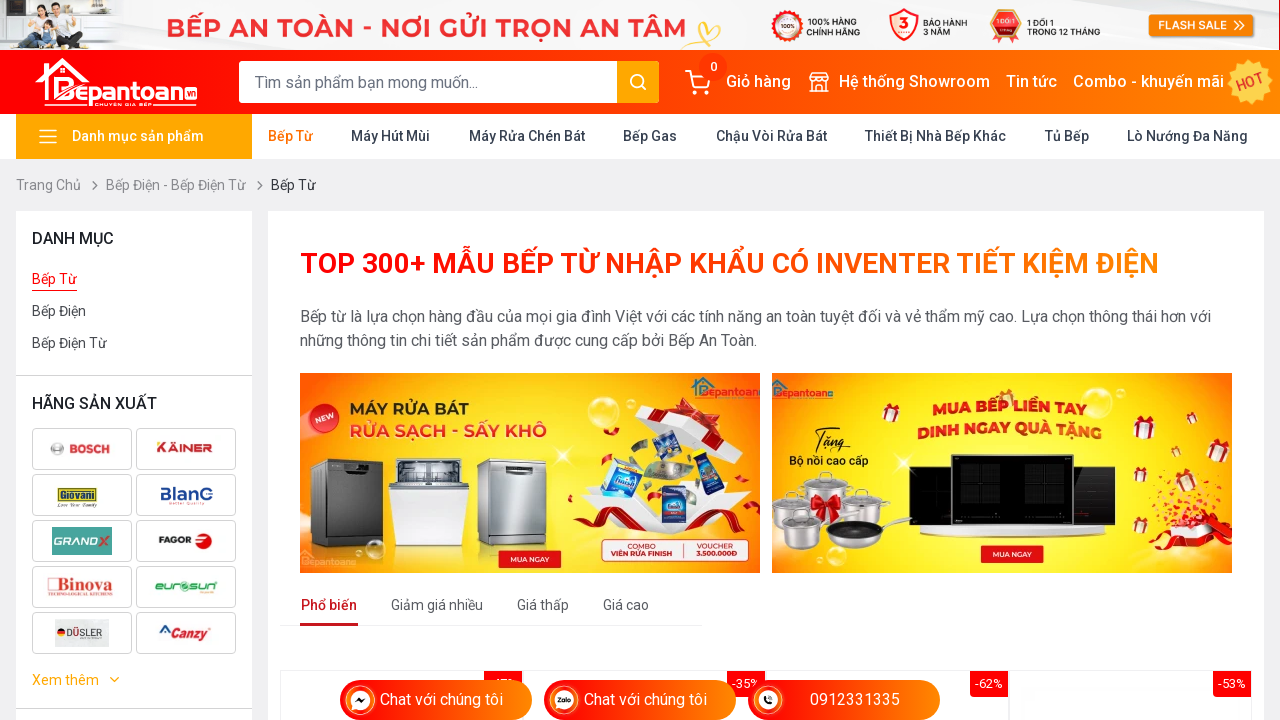

Scrolled to 'Xuất xứ' (origin) filter section
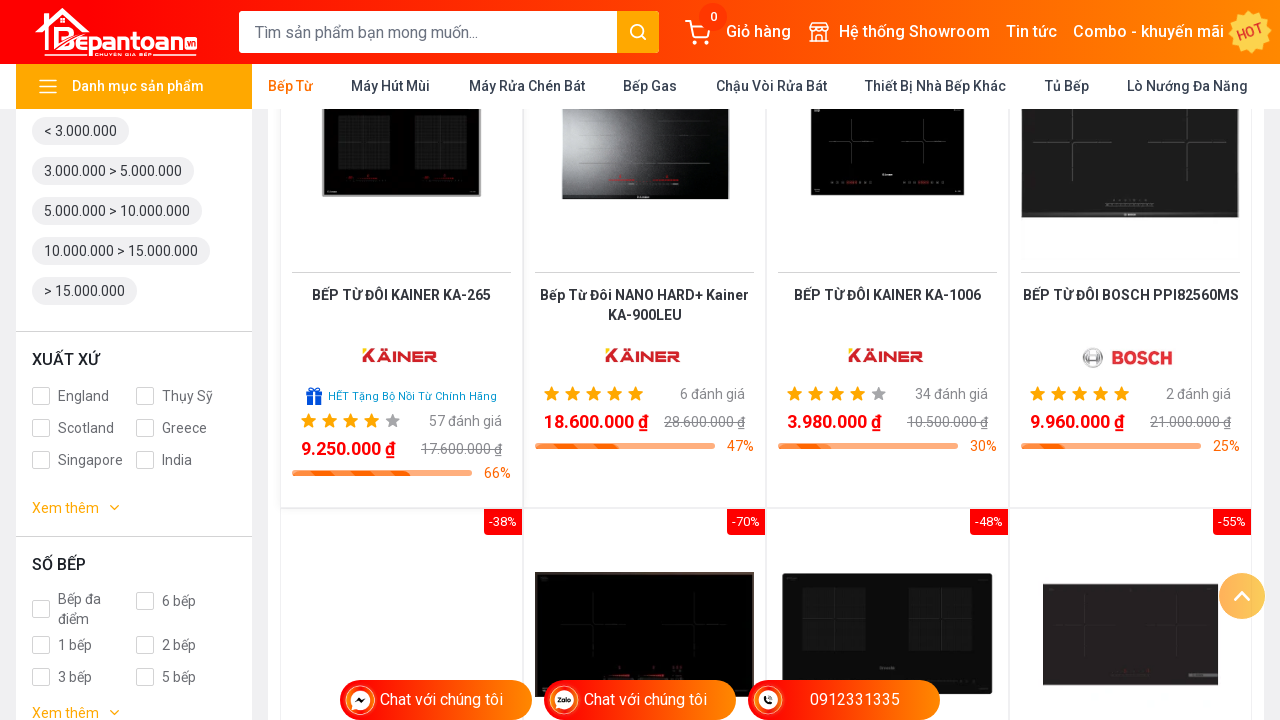

Clicked 'See more' to expand origin filter options at (78, 508) on (//a[@class='text-gold-100 text-sm see-more mt-4 inline-block'])[2]
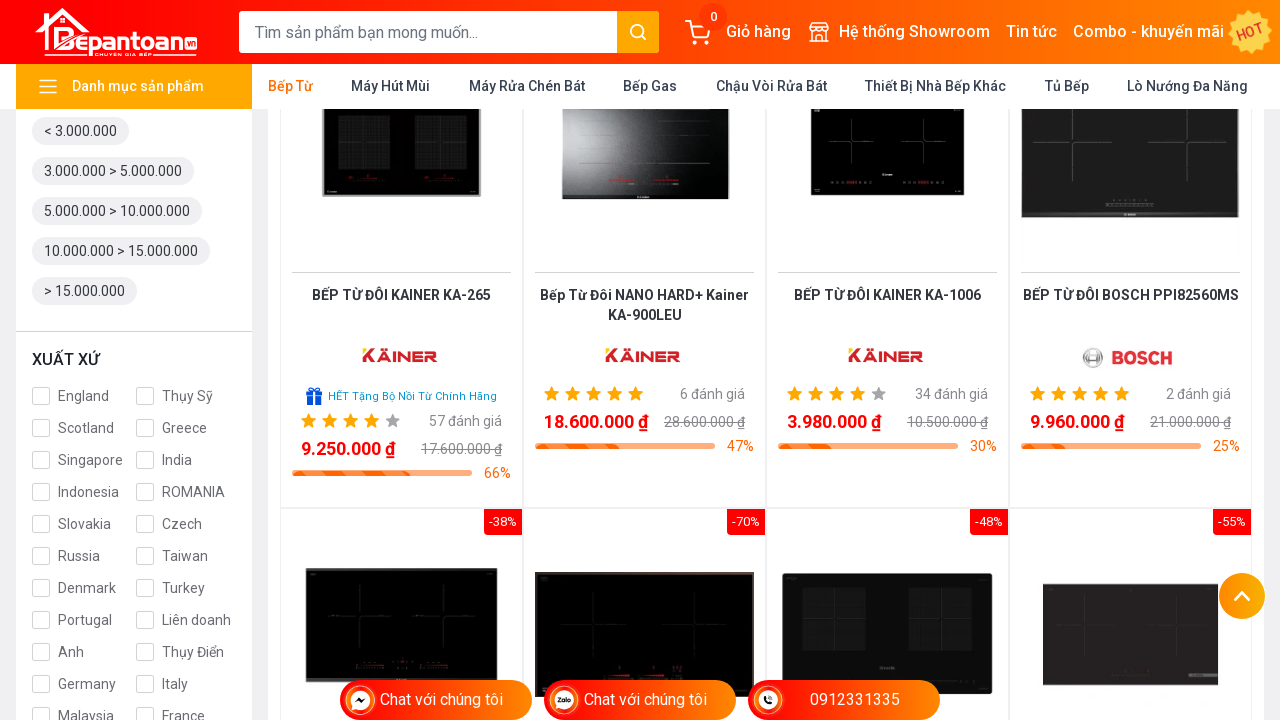

Waited 2 seconds for filter options to expand
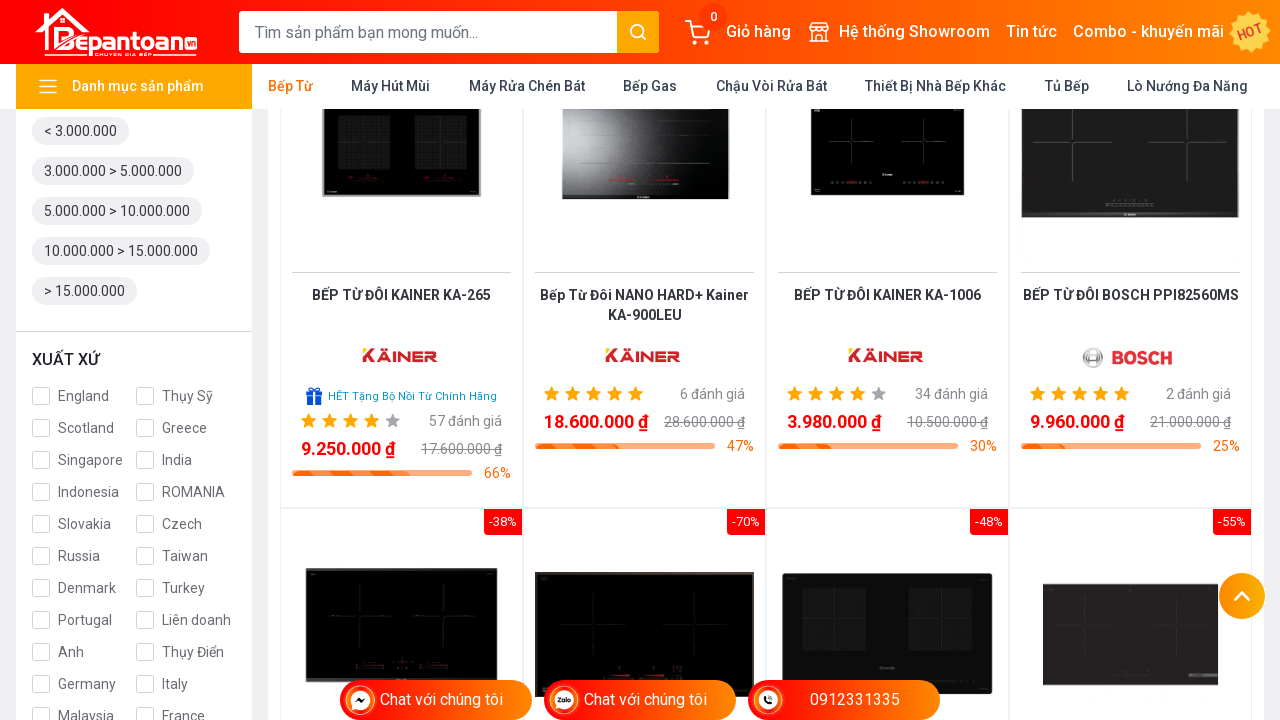

Selected first origin checkbox at (70, 396) on (//label[@class='inline-flex items-center cursor-pointer'])[1]
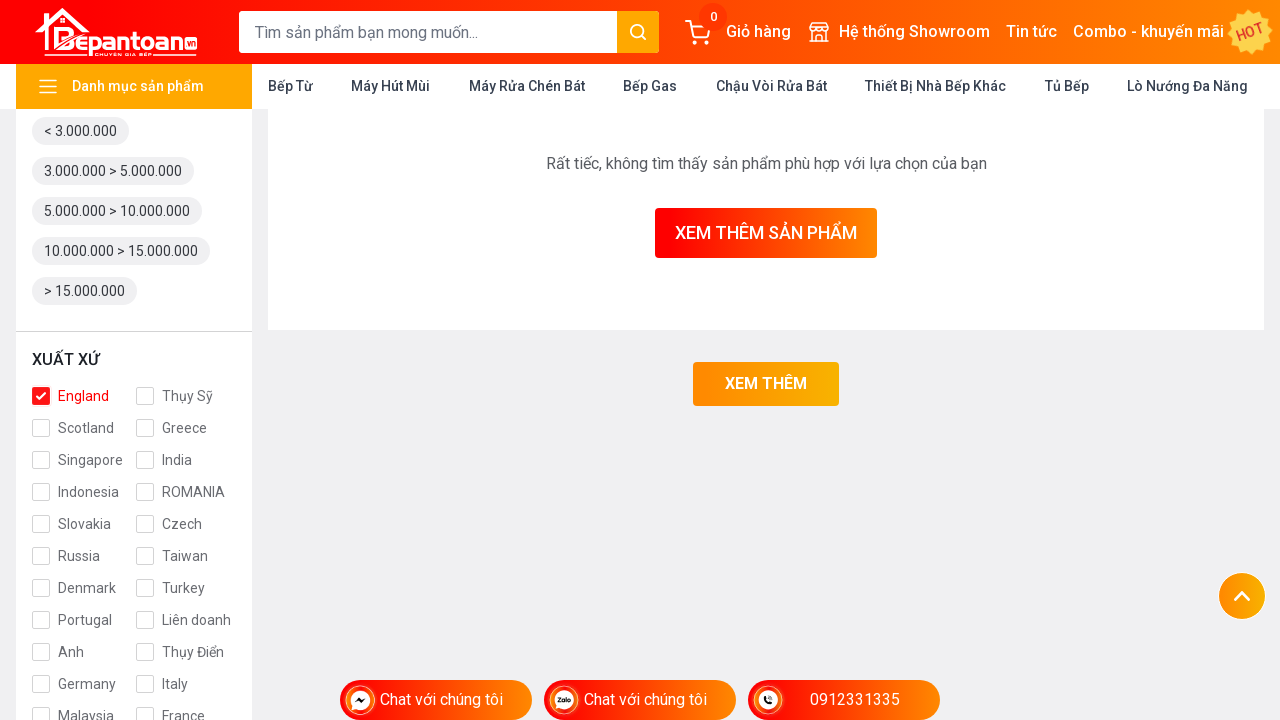

Selected 14th origin checkbox at (170, 588) on (//label[@class='inline-flex items-center cursor-pointer'])[14]
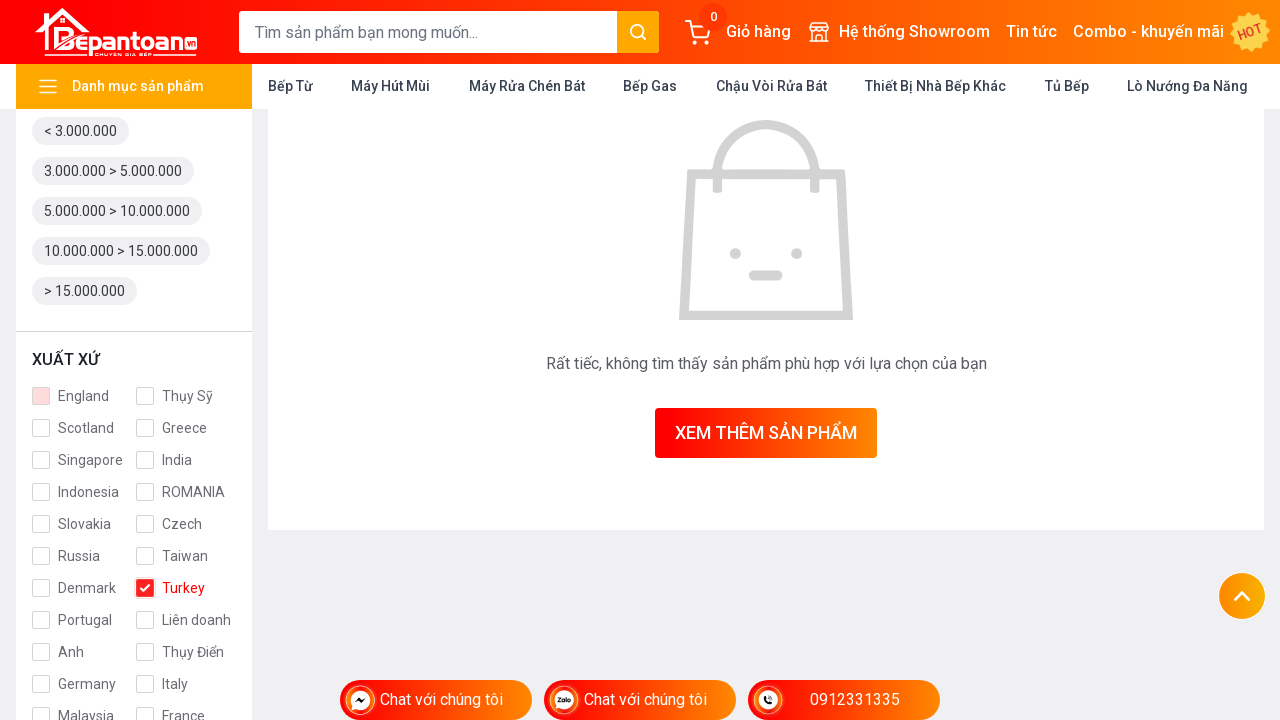

Collapsed origin filter section at (70, 360) on xpath=//a[@class='text-gold-100 text-sm see-more mt-4 inline-block active']
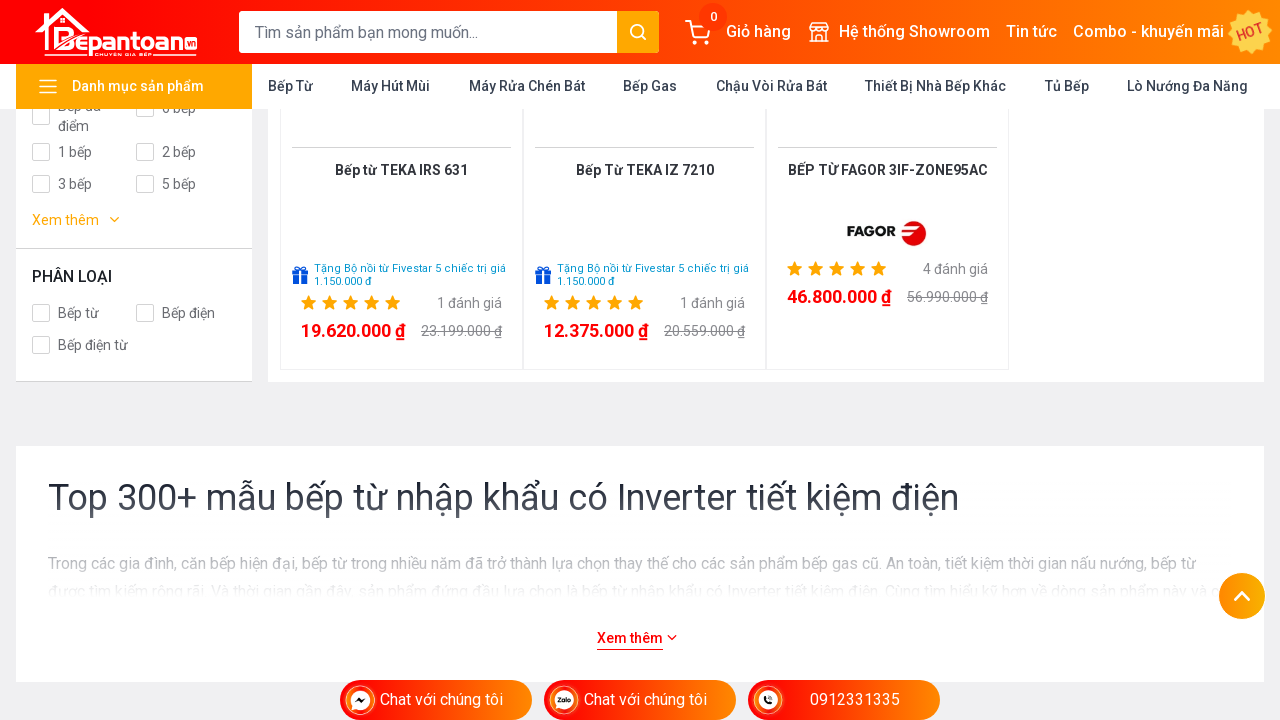

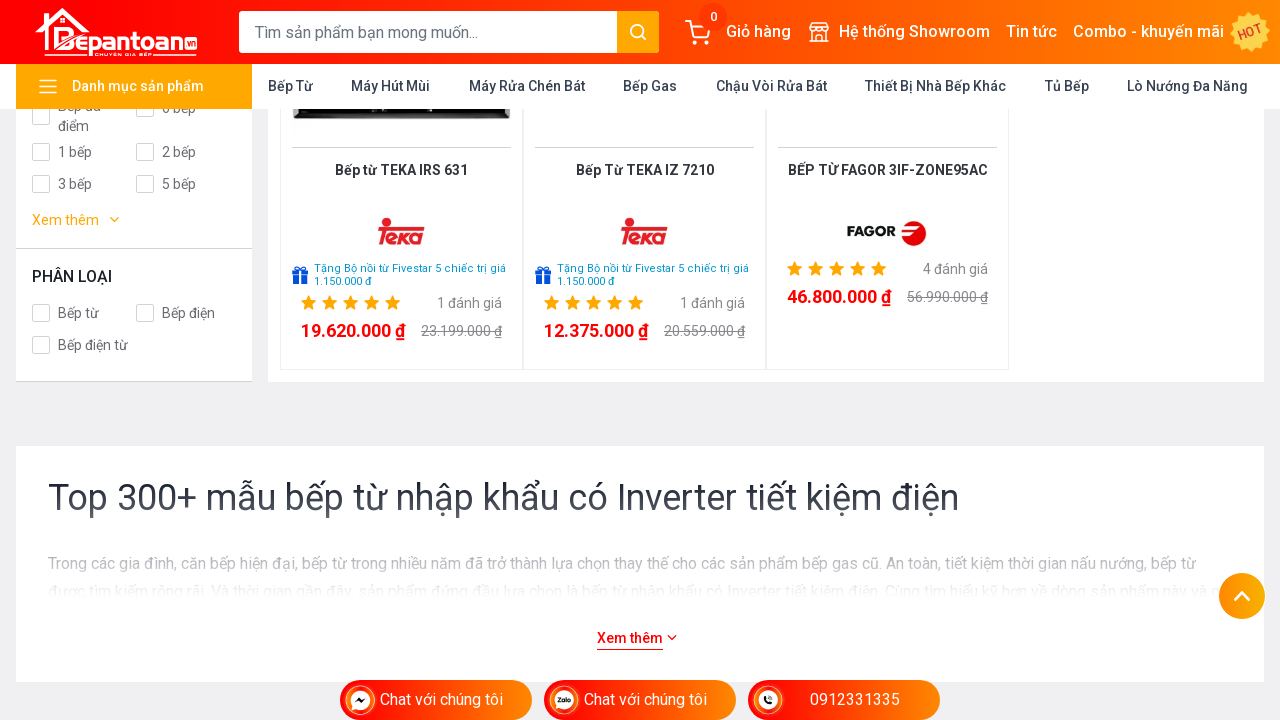